Tests drag and drop functionality within an iframe on the jQuery UI demo page by dragging an element and dropping it onto a target

Starting URL: https://jqueryui.com/droppable/

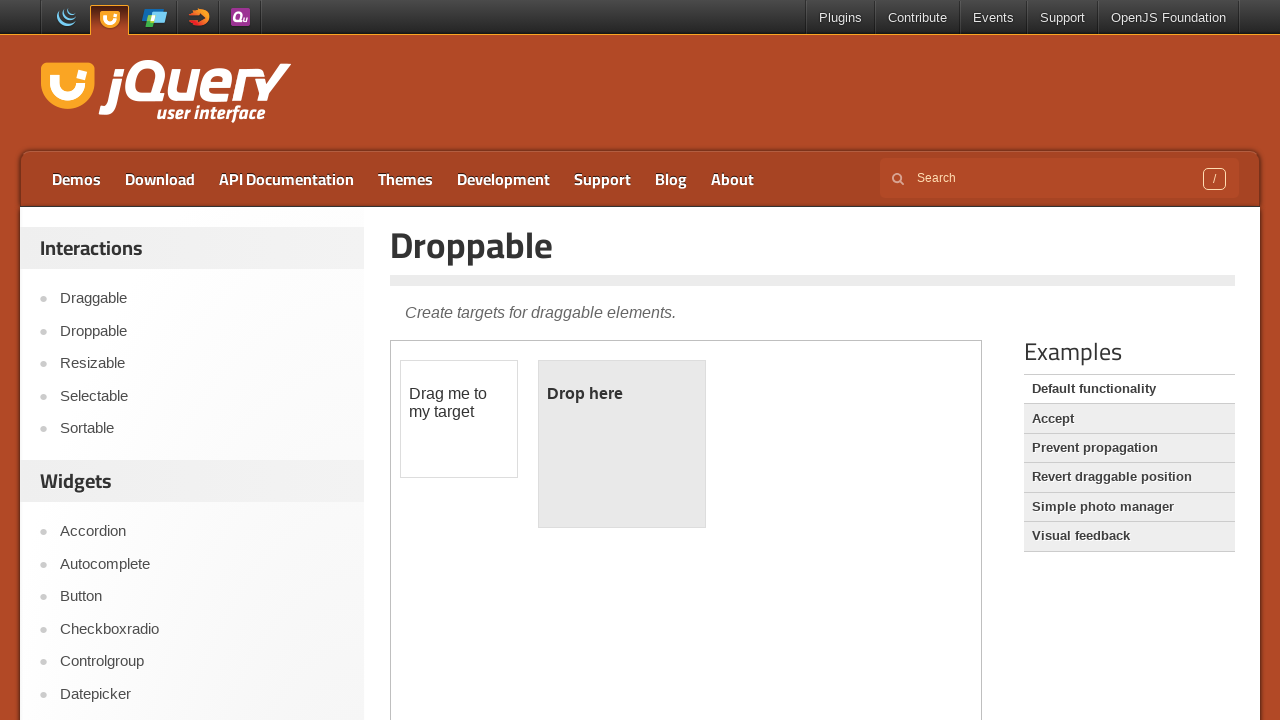

Located iframe containing drag and drop demo
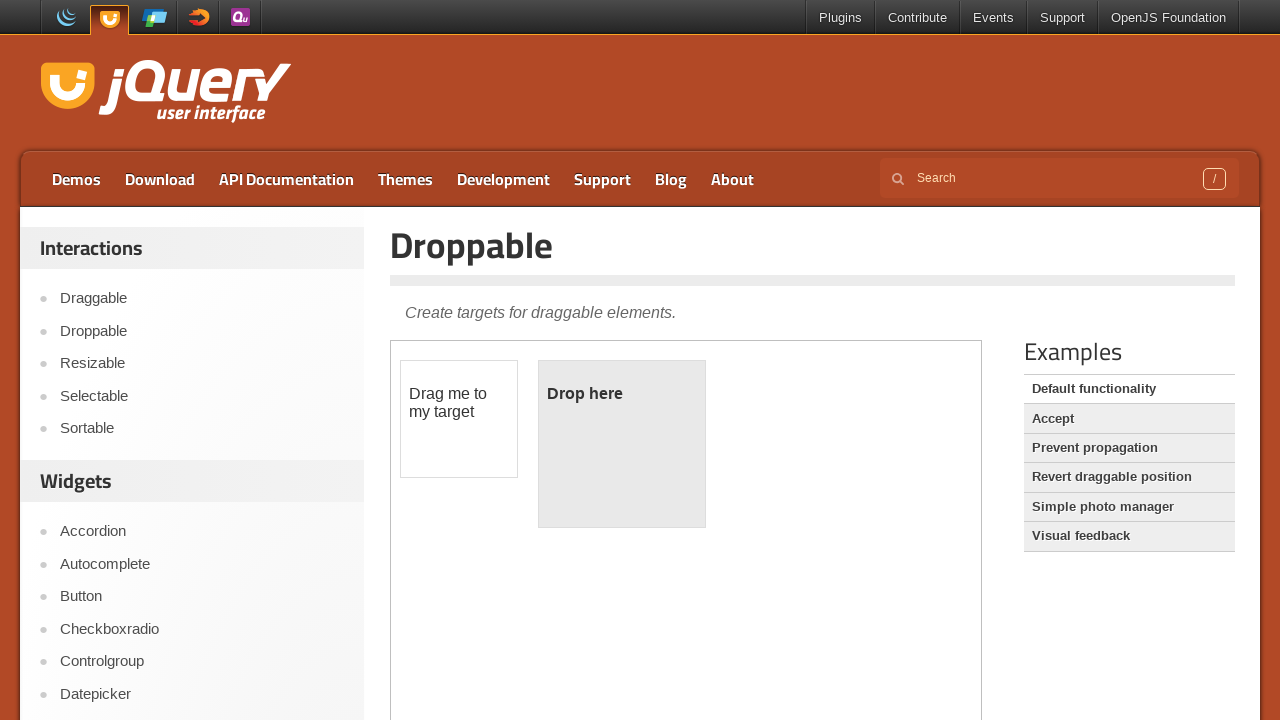

Located draggable element with id 'draggable'
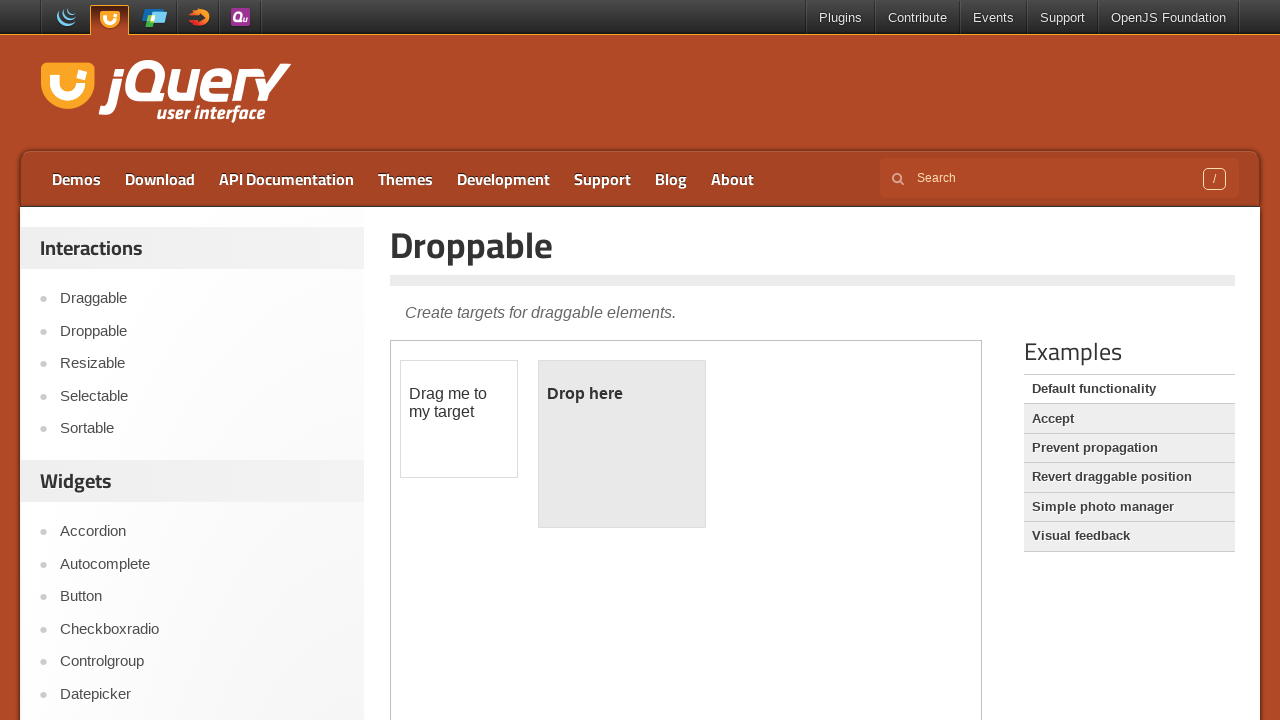

Located droppable target element with id 'droppable'
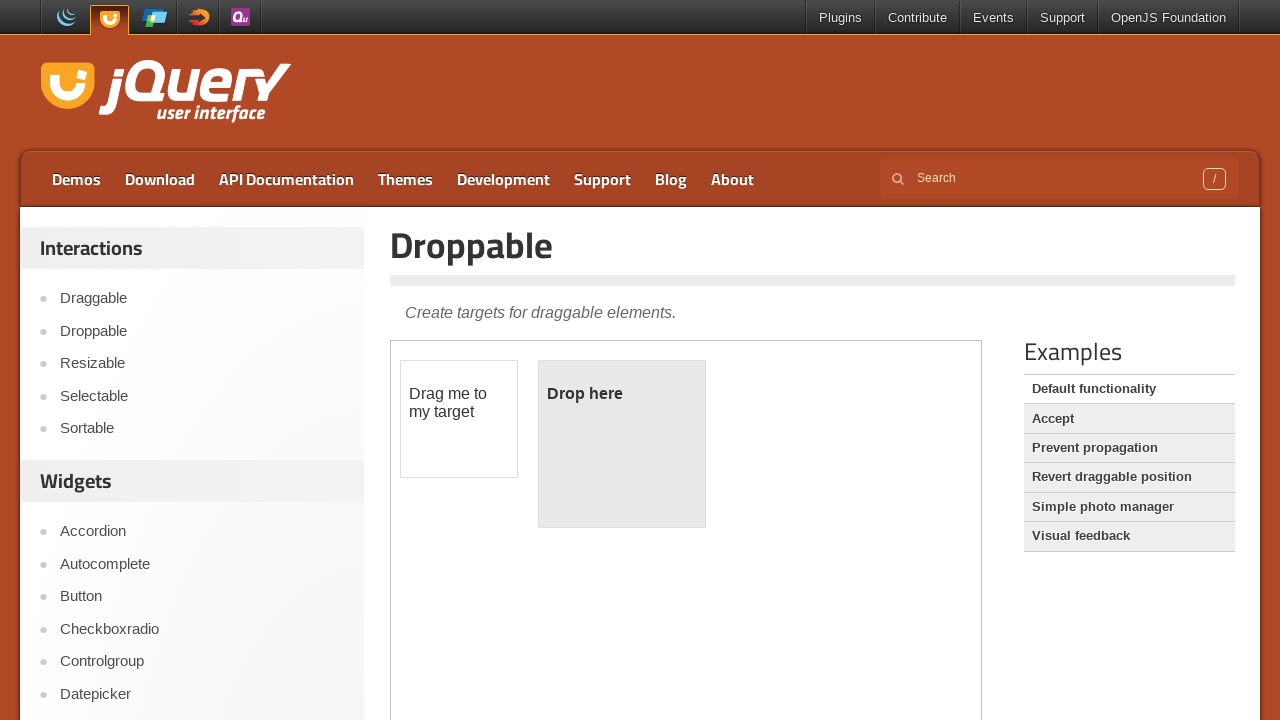

Dragged draggable element and dropped it onto droppable target at (622, 444)
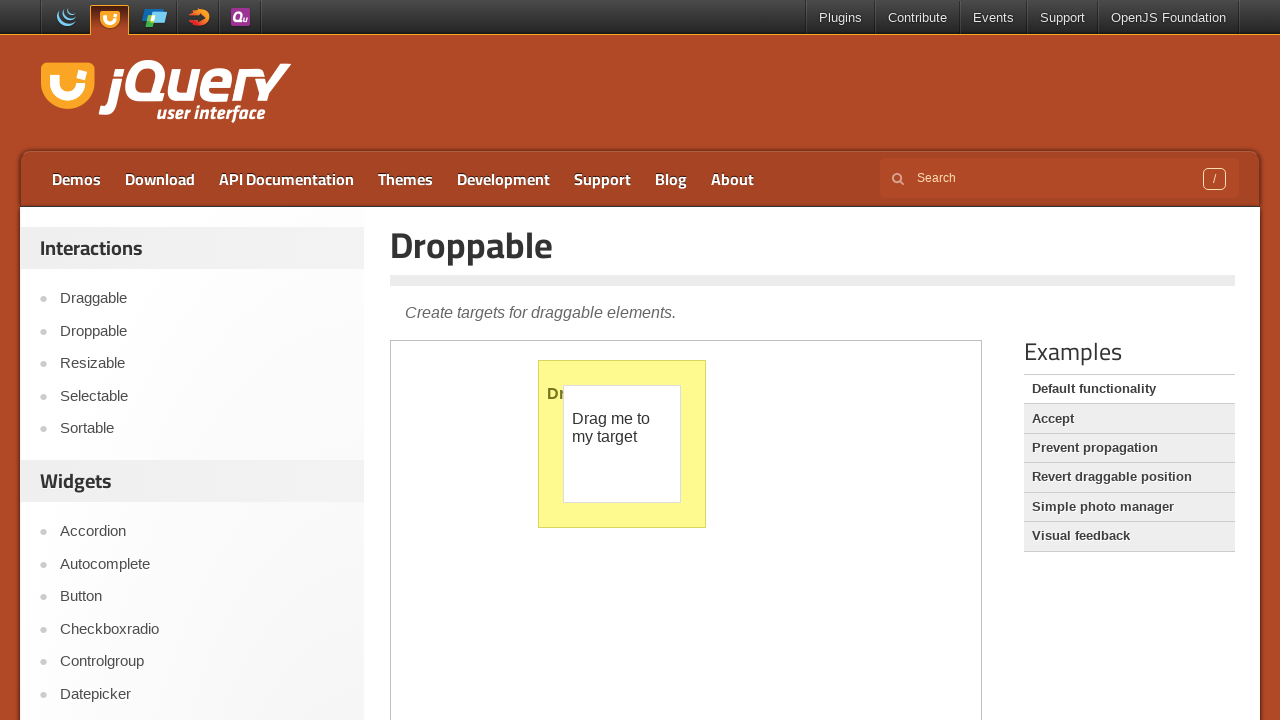

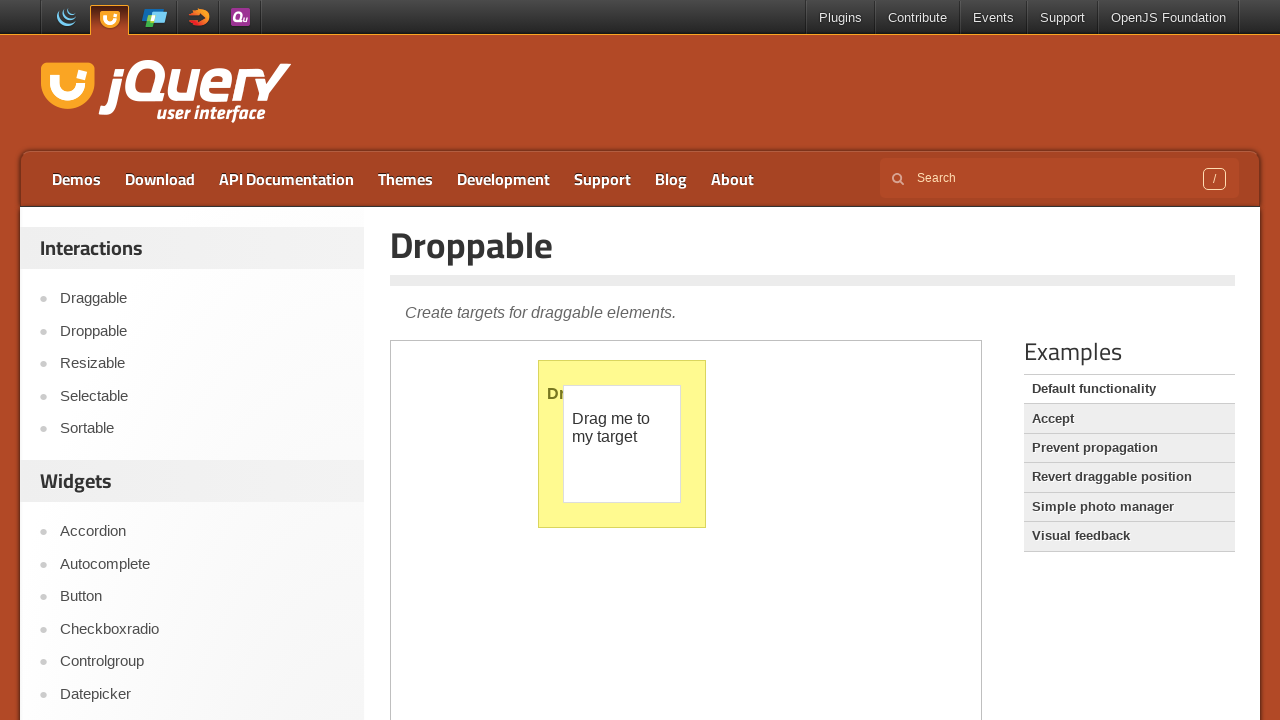